Tests the actions page by clicking on checkboxes and verifying the result message

Starting URL: https://kristinek.github.io/site/examples/actions

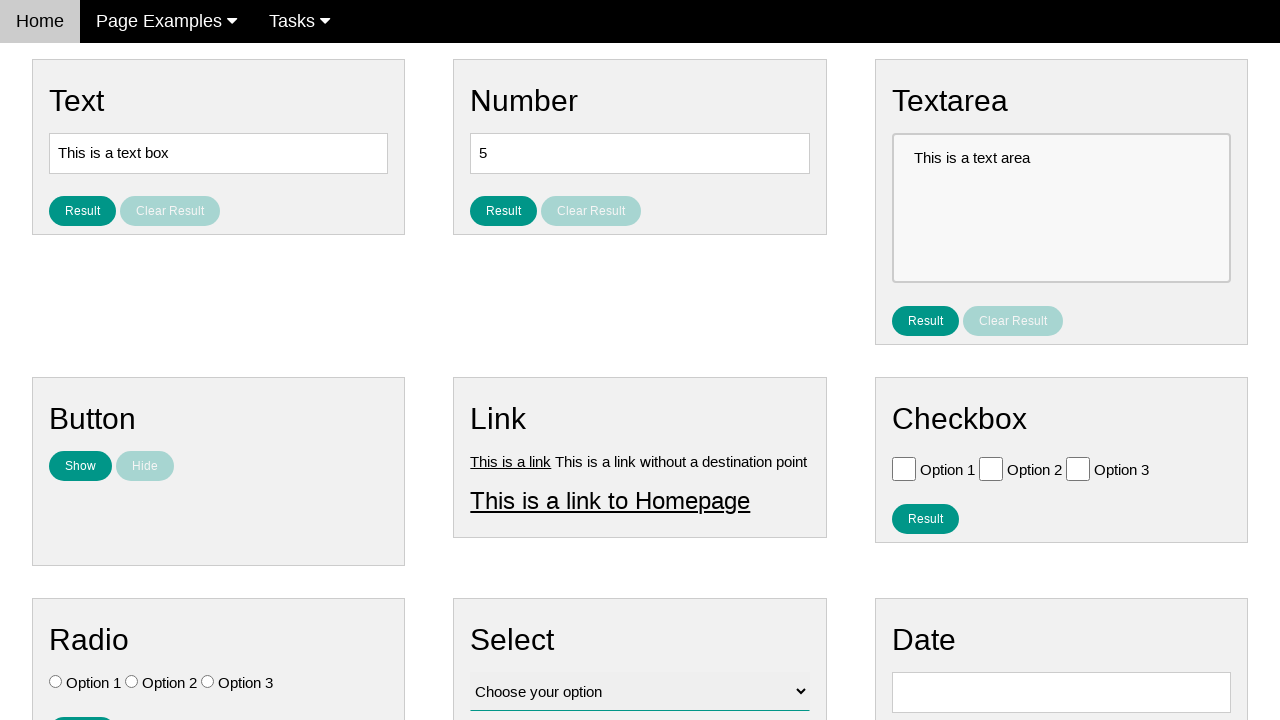

Clicked checkbox for Option 1 at (904, 468) on [value='Option 1']
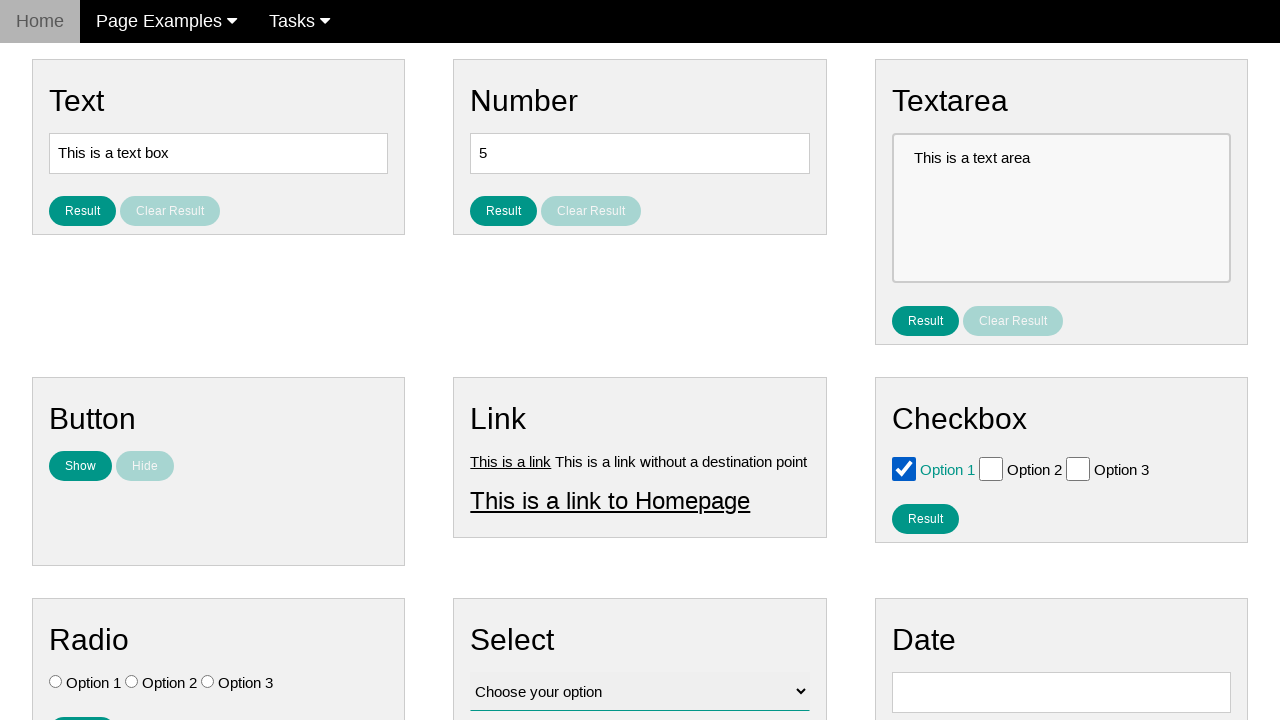

Clicked checkbox for Option 2 at (991, 468) on [value='Option 2']
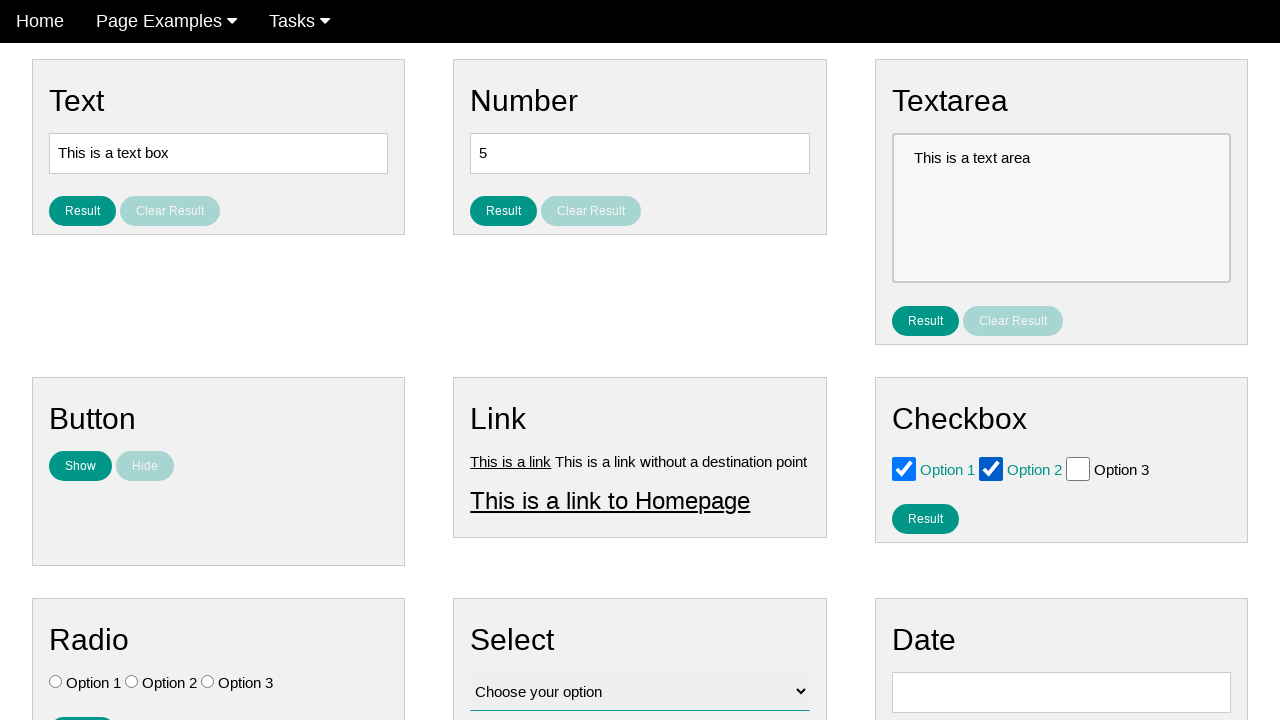

Clicked the result checkbox button at (925, 518) on #result_button_checkbox
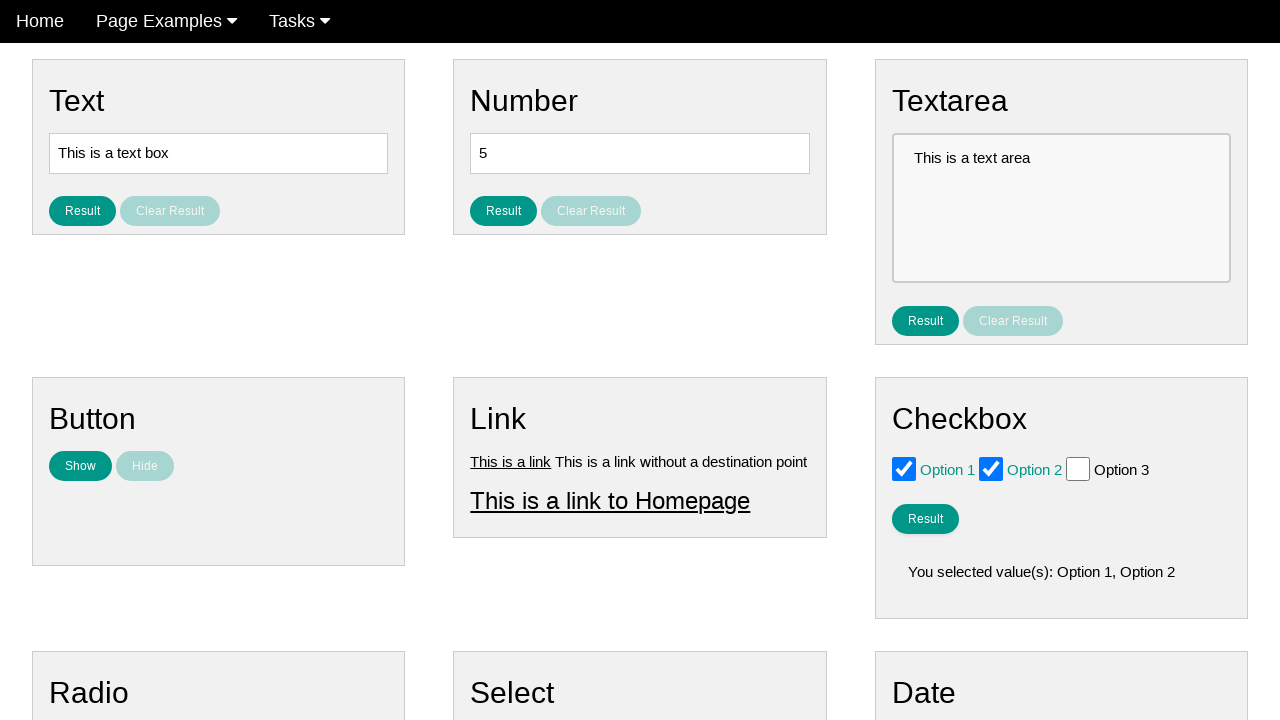

Result checkbox message element loaded
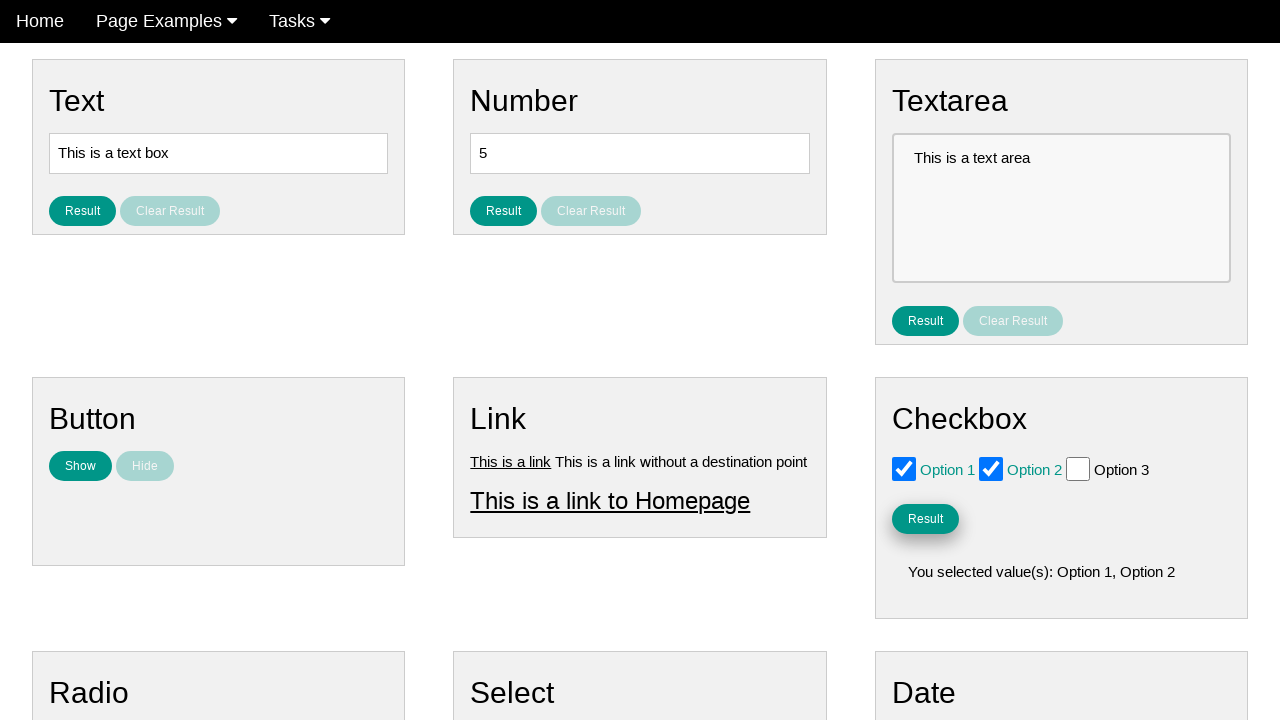

Retrieved checkbox result message text
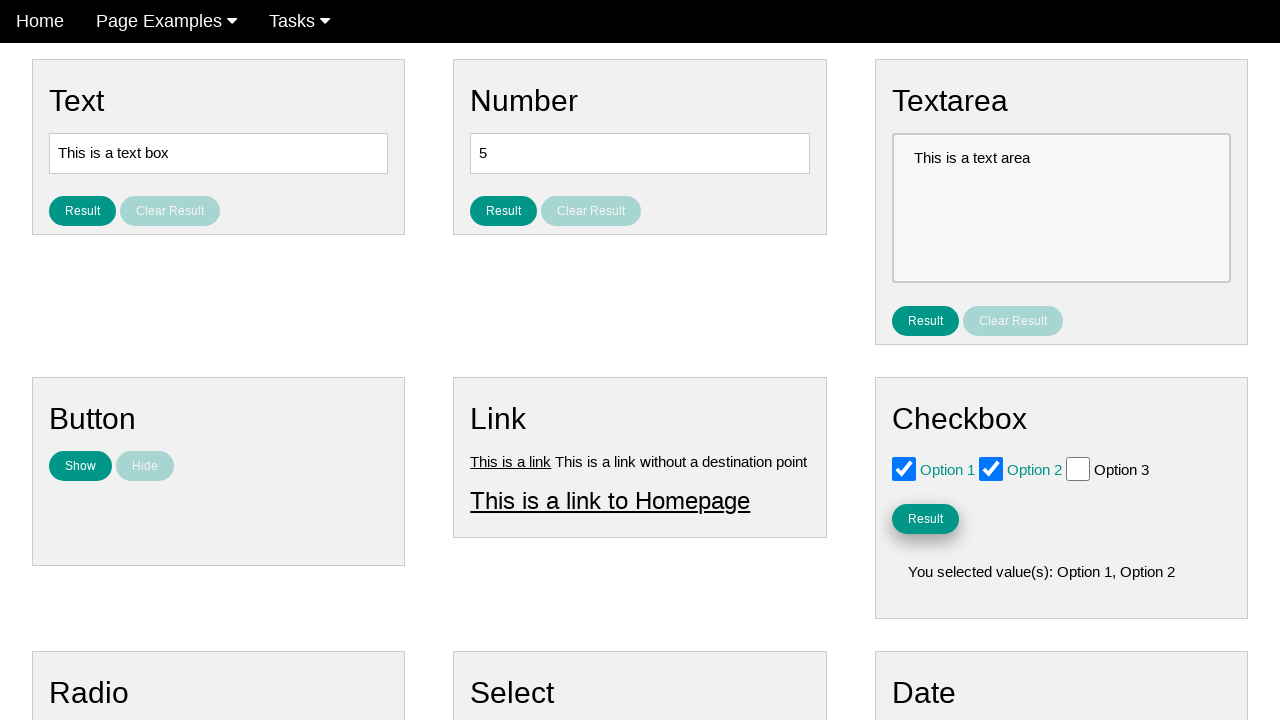

Verified that result message is not empty
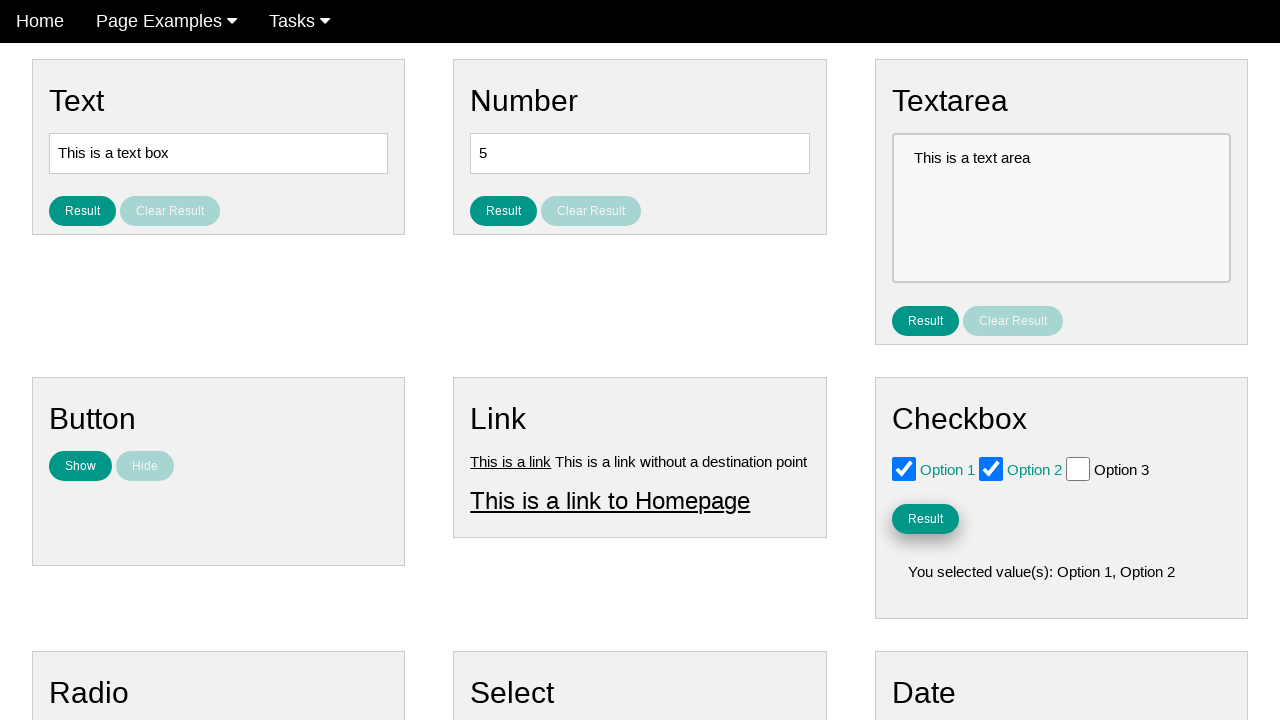

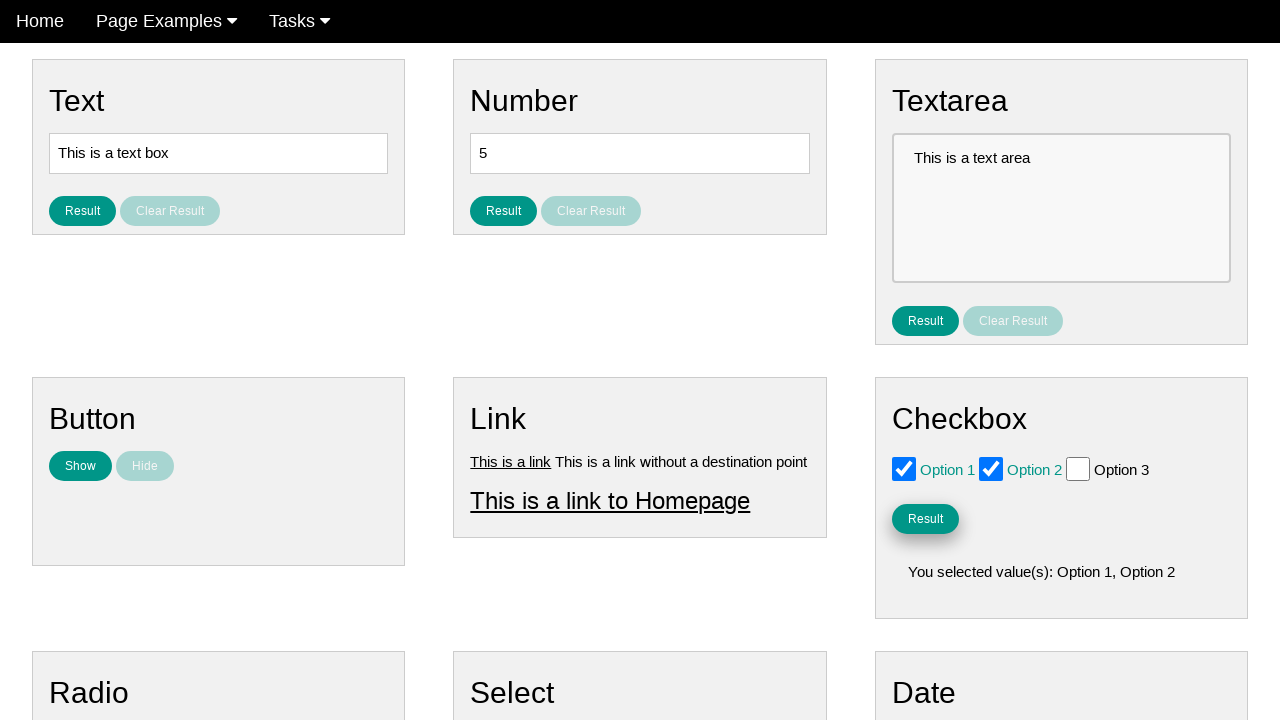